Tests enable/disable functionality by clicking enable button, typing in field, then clicking disable button

Starting URL: https://codenboxautomationlab.com/practice/

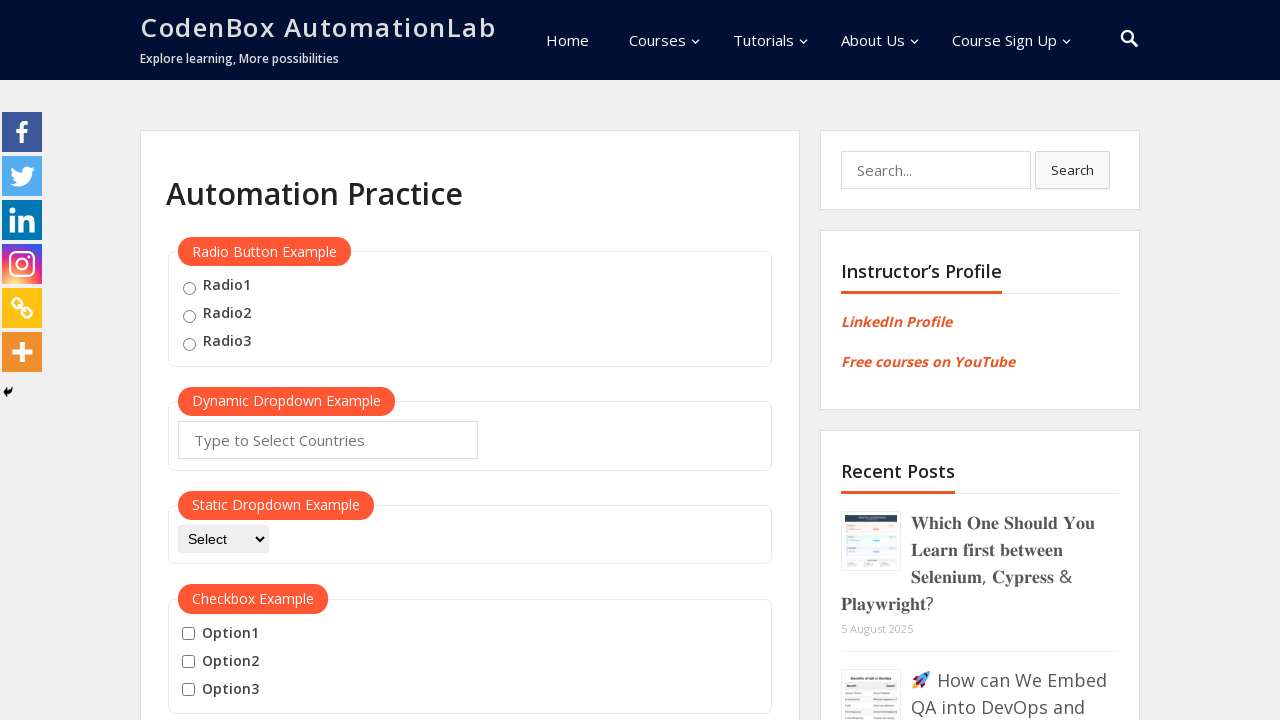

Scrolled to enable/disable section
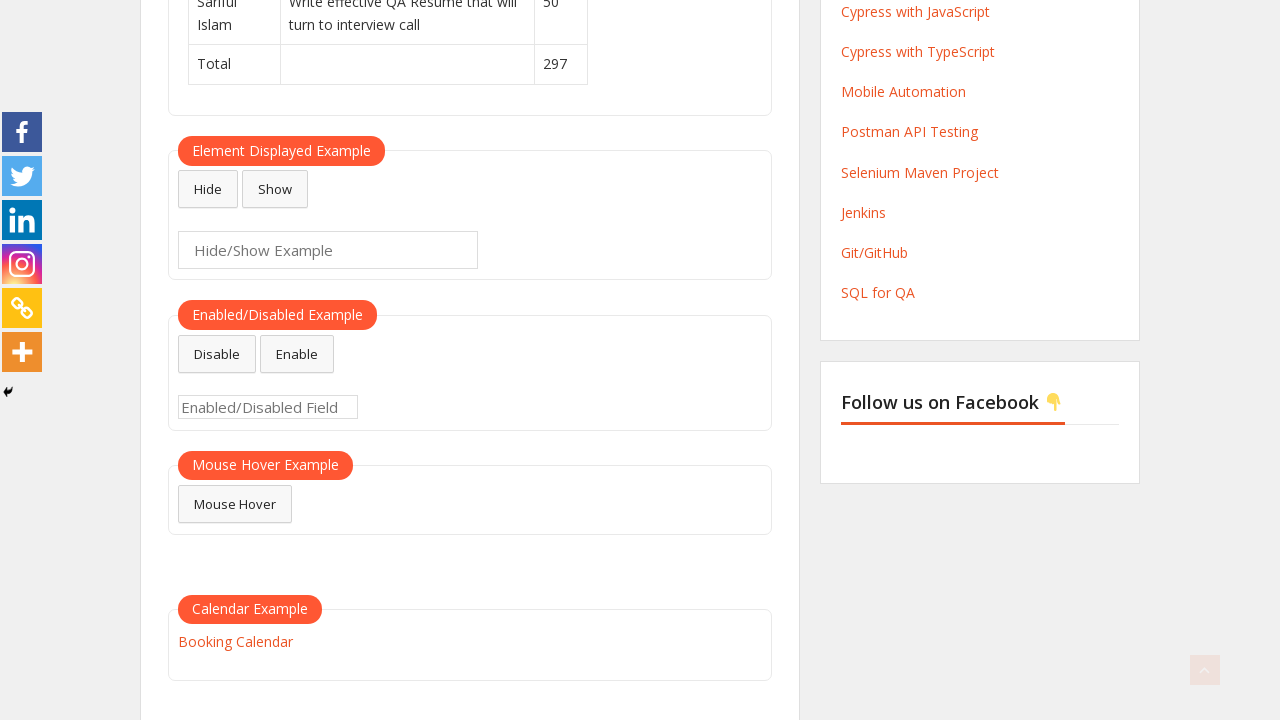

Clicked enable button at (297, 354) on #enabled-button
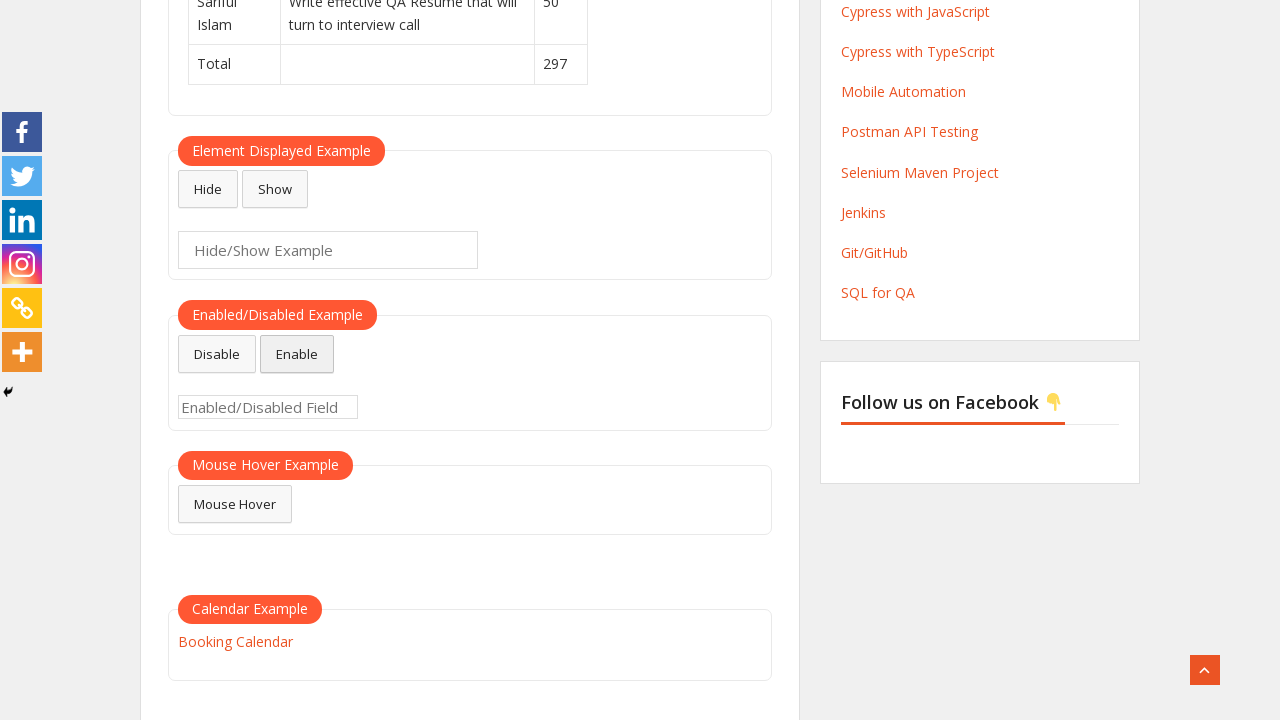

Typed 'Sarah Johnson' into the enabled text field on #enabled-example-input
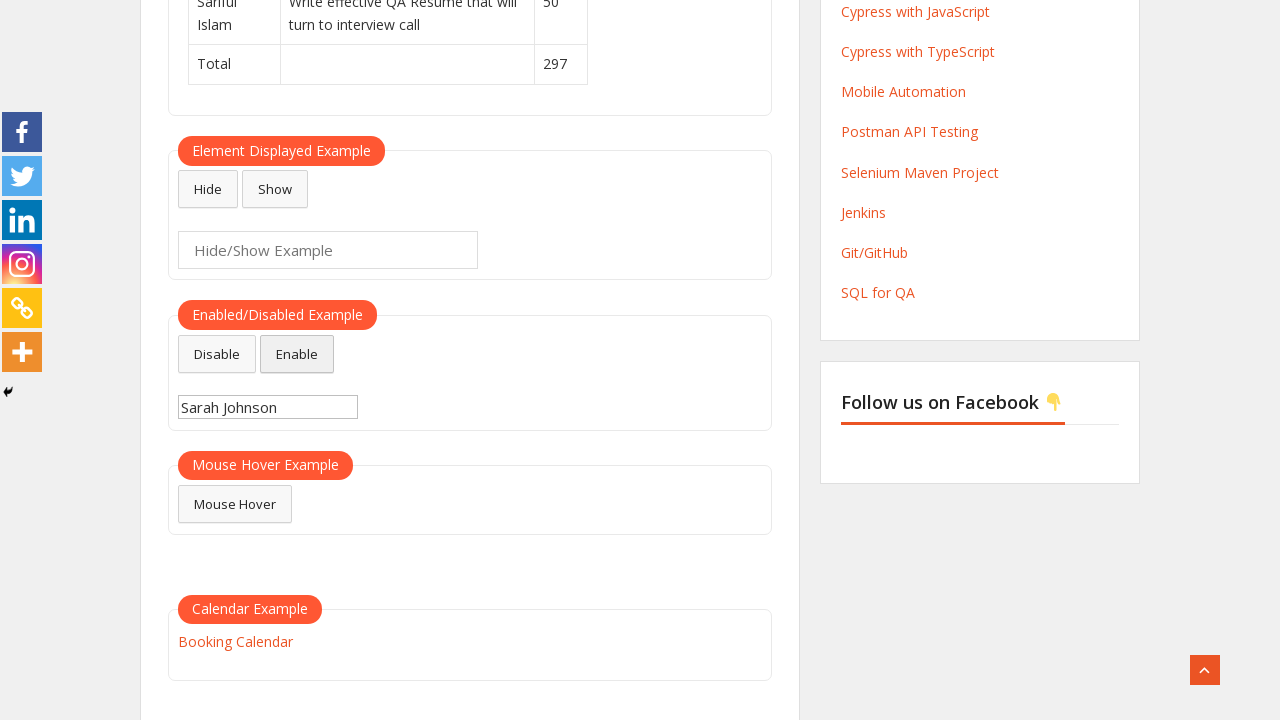

Clicked disable button at (217, 354) on #disabled-button
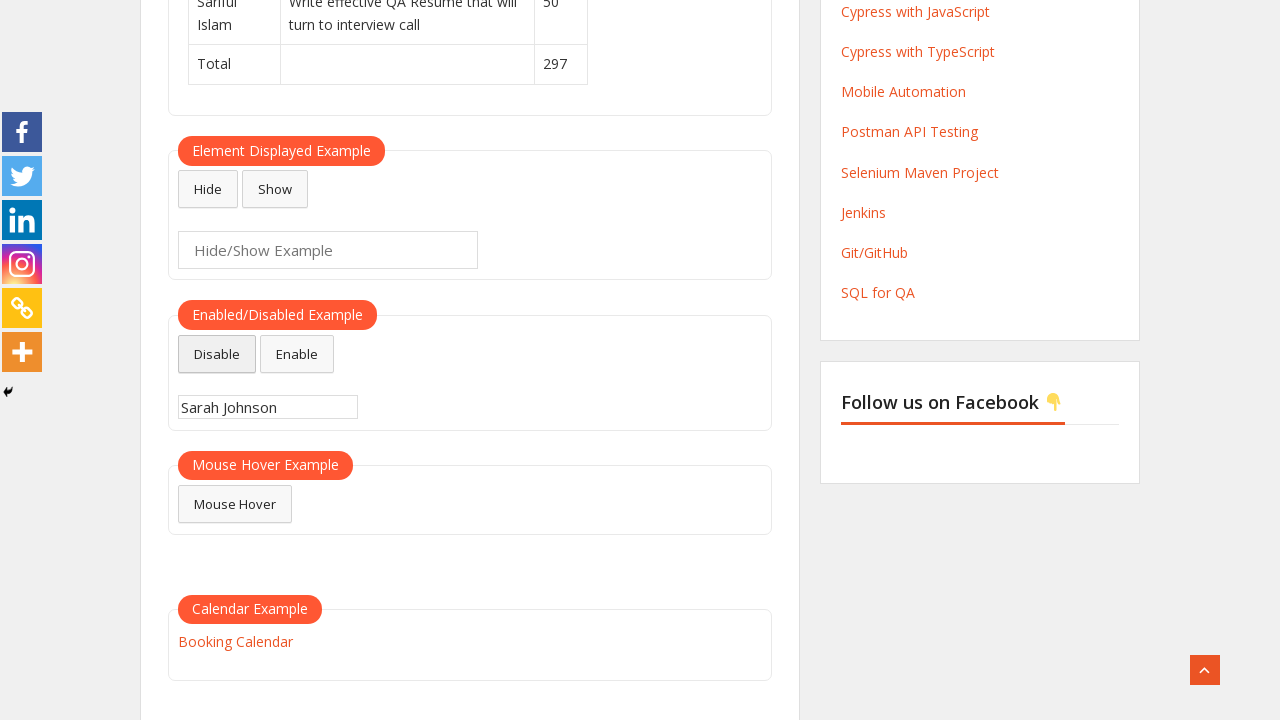

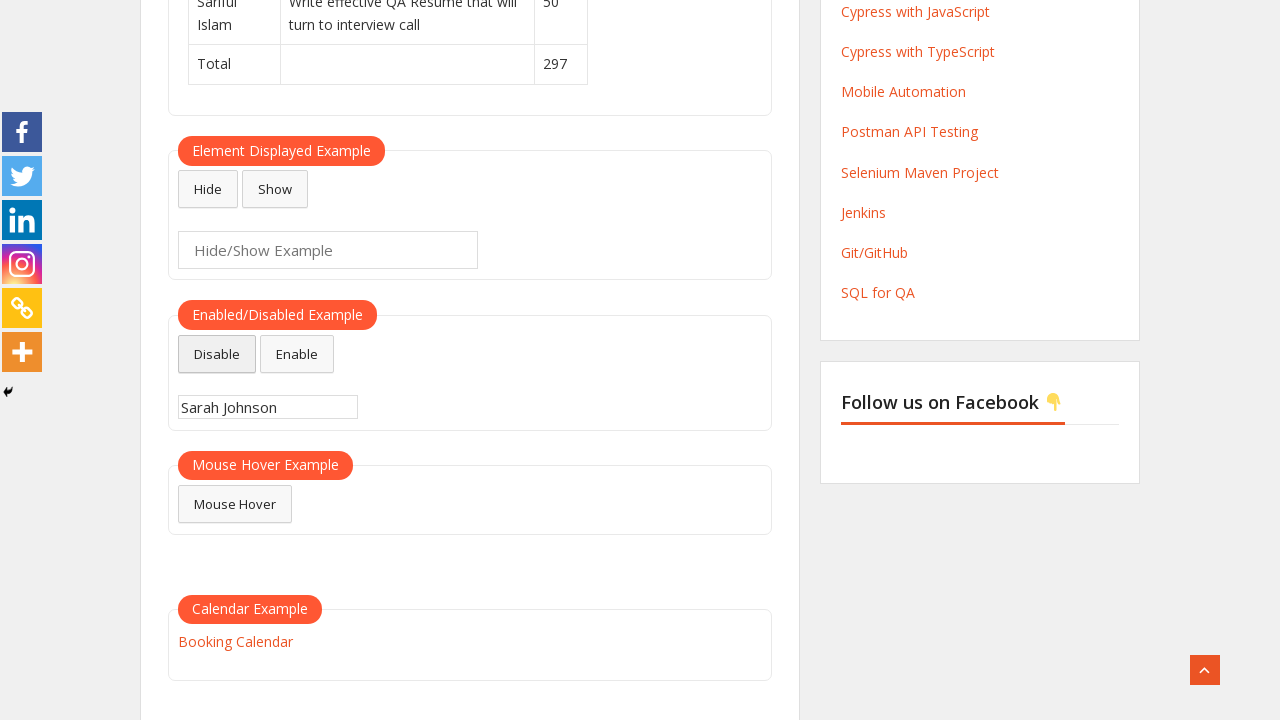